Tests form functionality by selecting an option from a year dropdown (the third select element on the page) using index selection

Starting URL: https://kodilla.com/pl/test/form

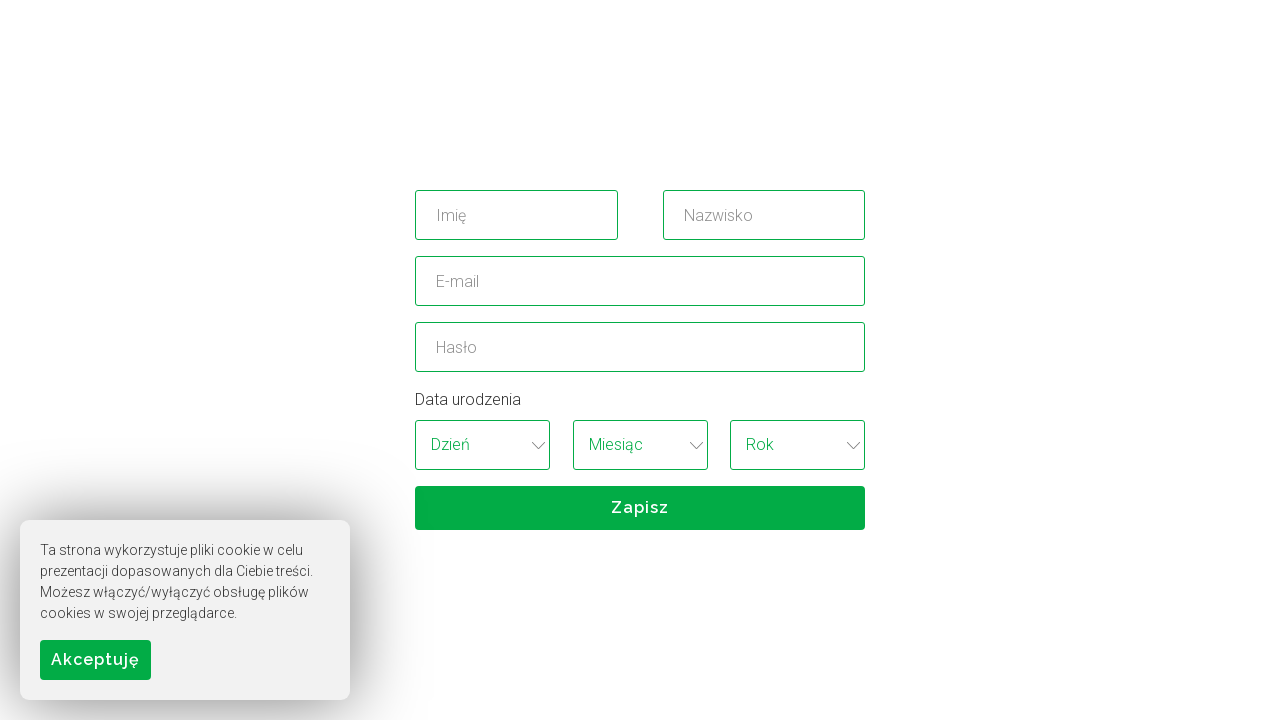

Navigated to form test page
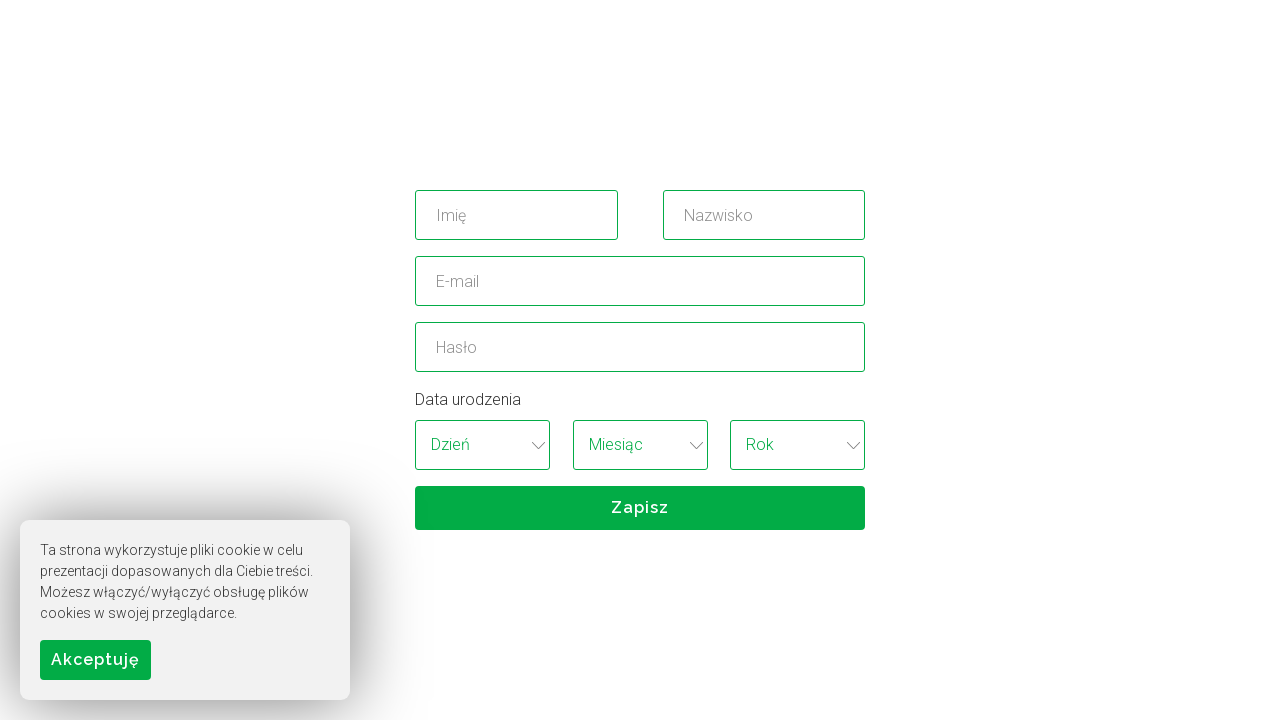

Selected option at index 5 from the year dropdown (third select element) on select:nth-of-type(3)
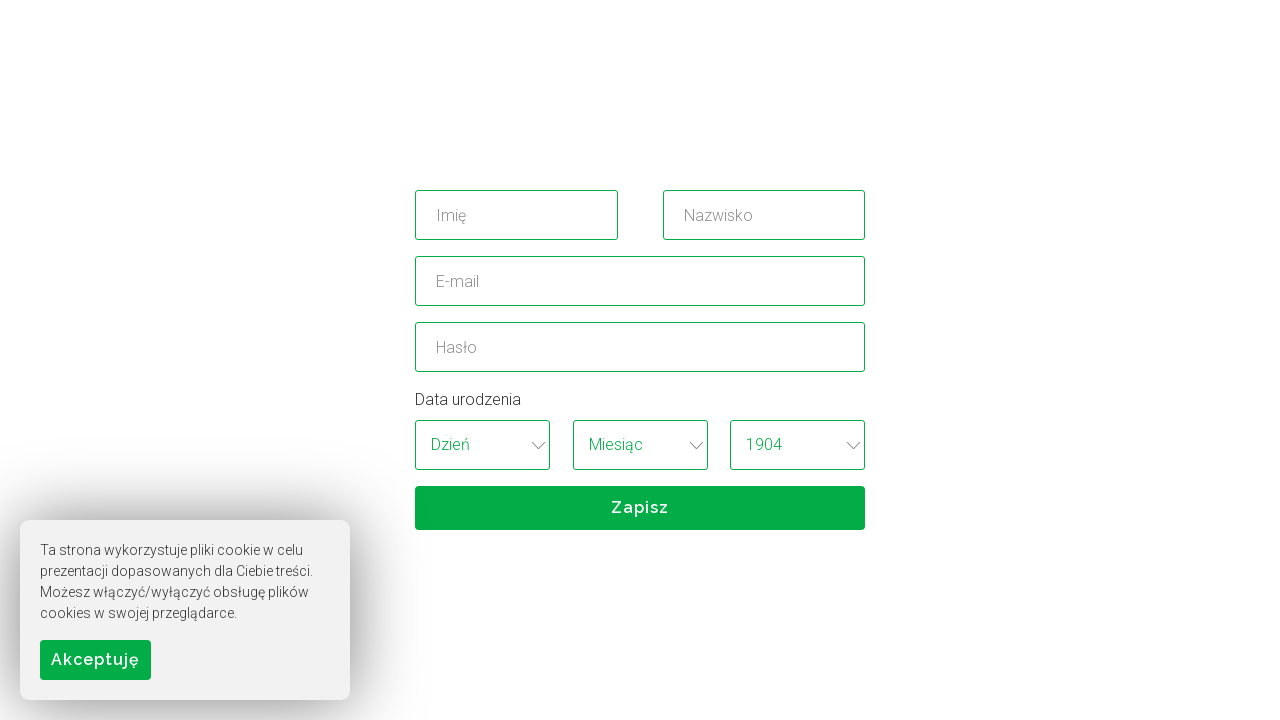

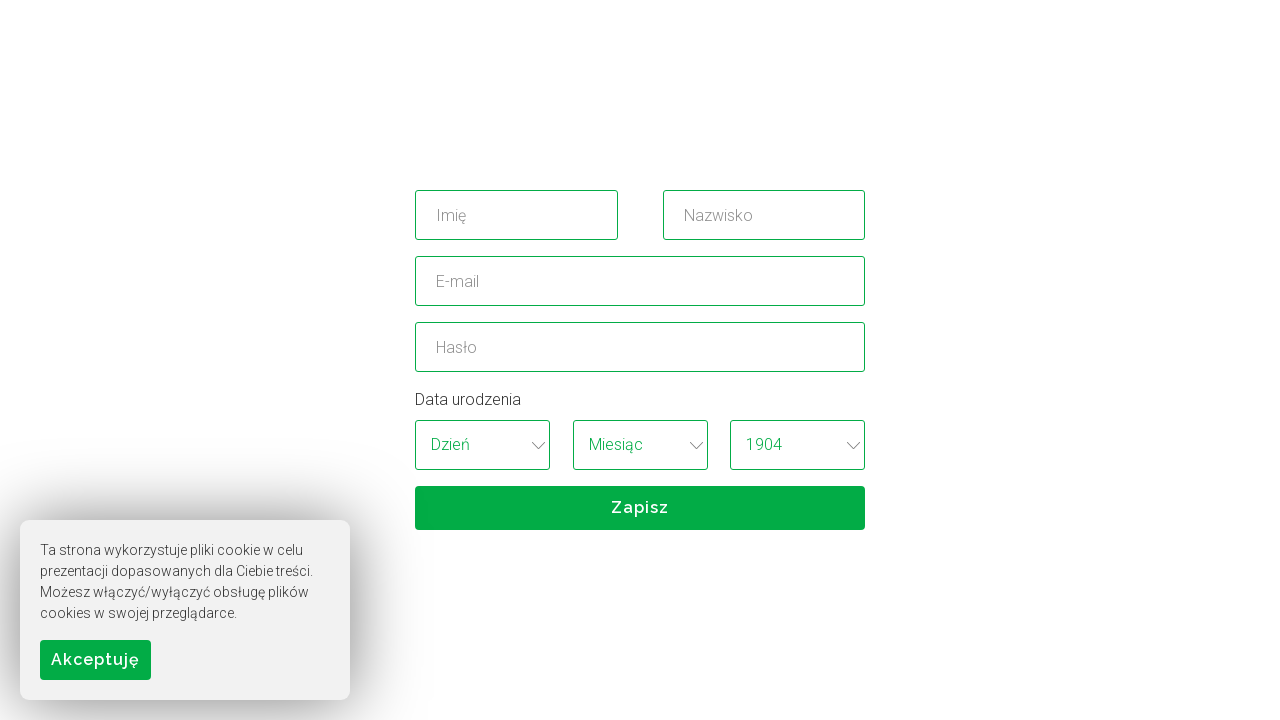